Tests dropdown menu functionality by selecting different options and verifying the selections are correctly applied

Starting URL: https://the-internet.herokuapp.com/dropdown

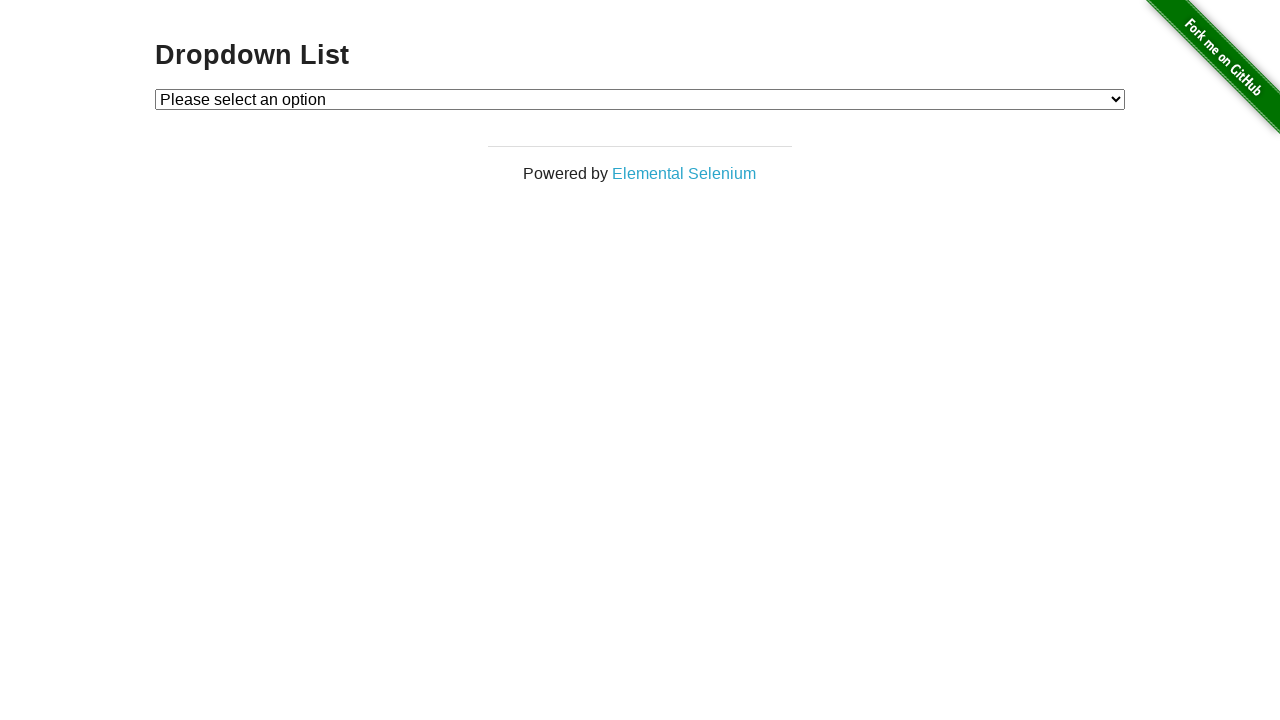

Selected Option 1 from dropdown menu on #dropdown
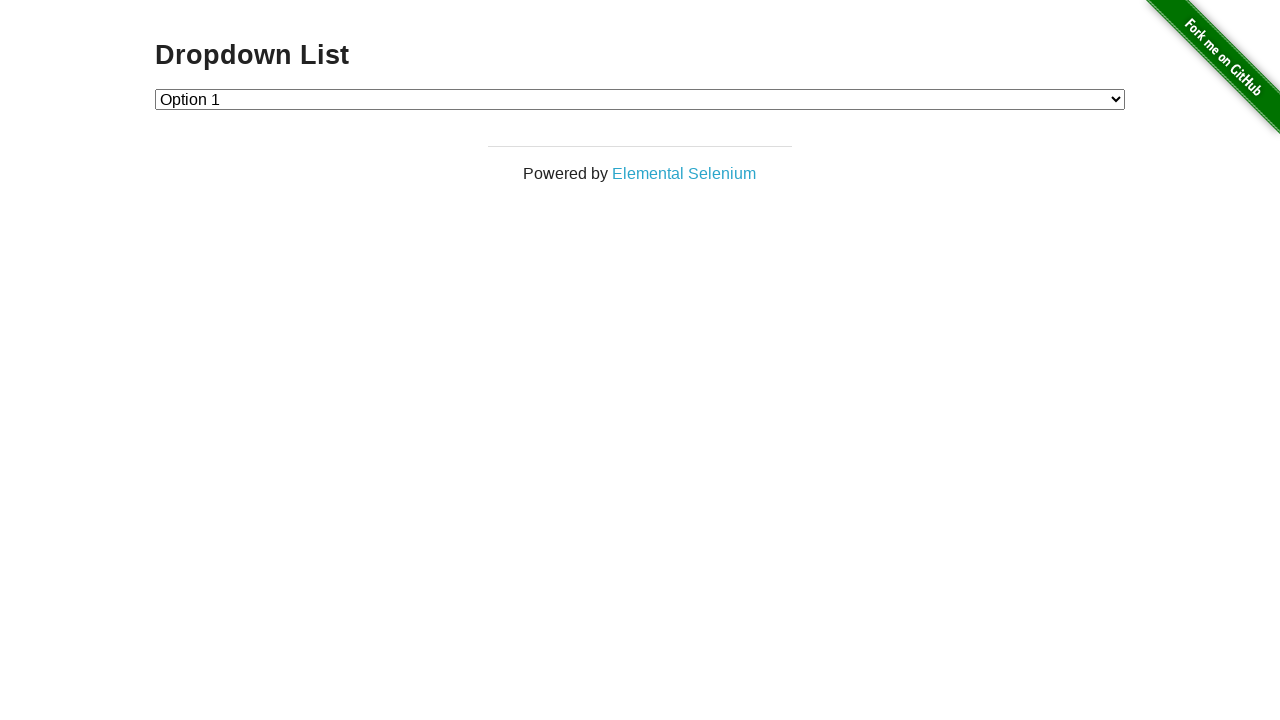

Retrieved selected option text
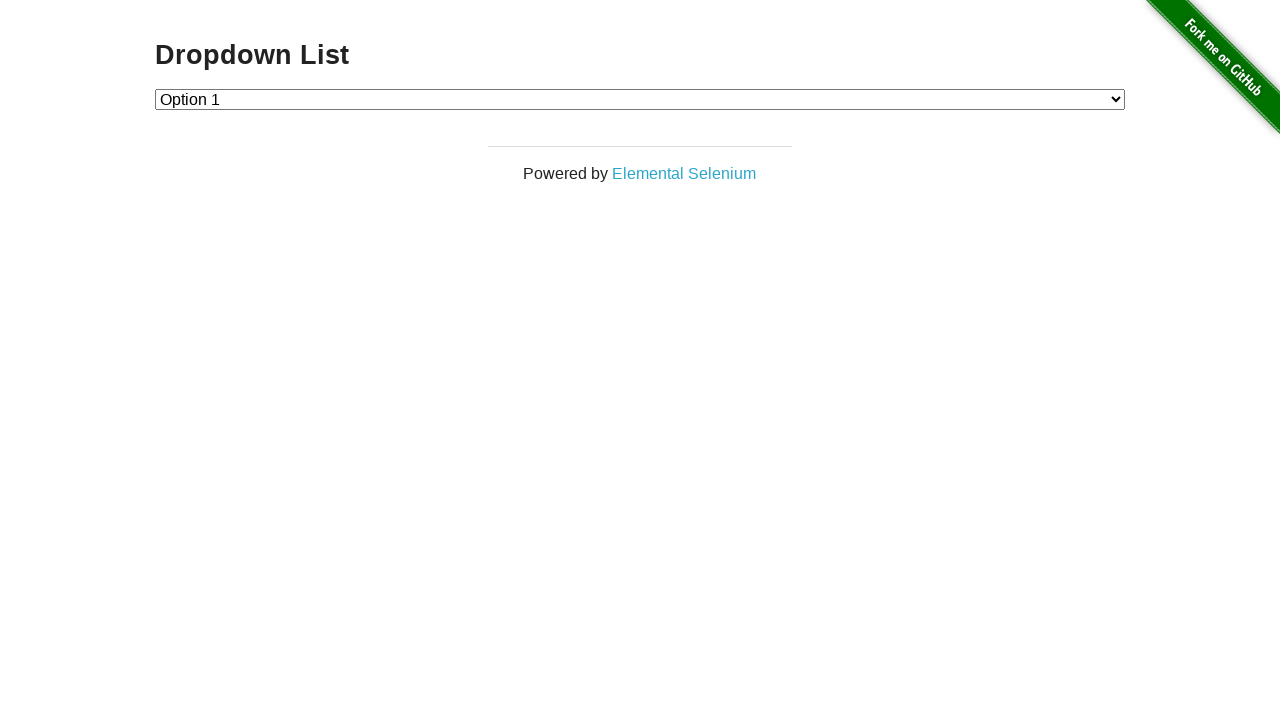

Verified Option 1 is selected
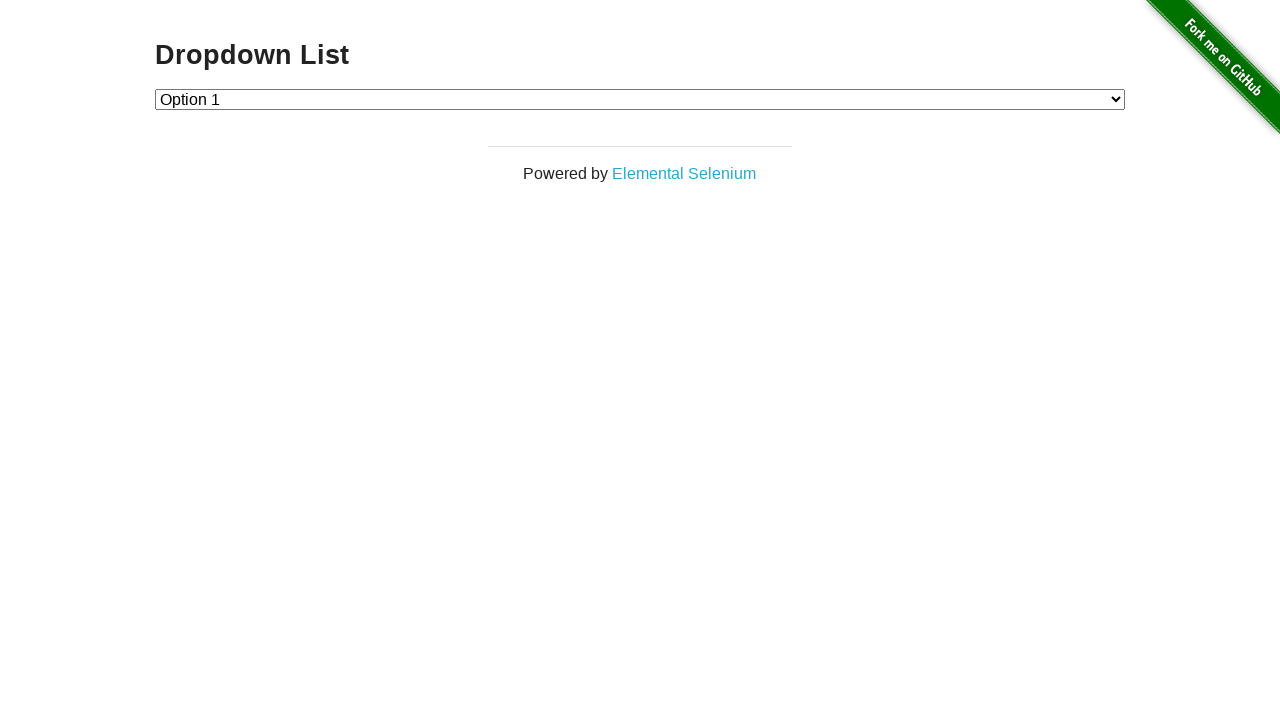

Selected Option 2 from dropdown menu on #dropdown
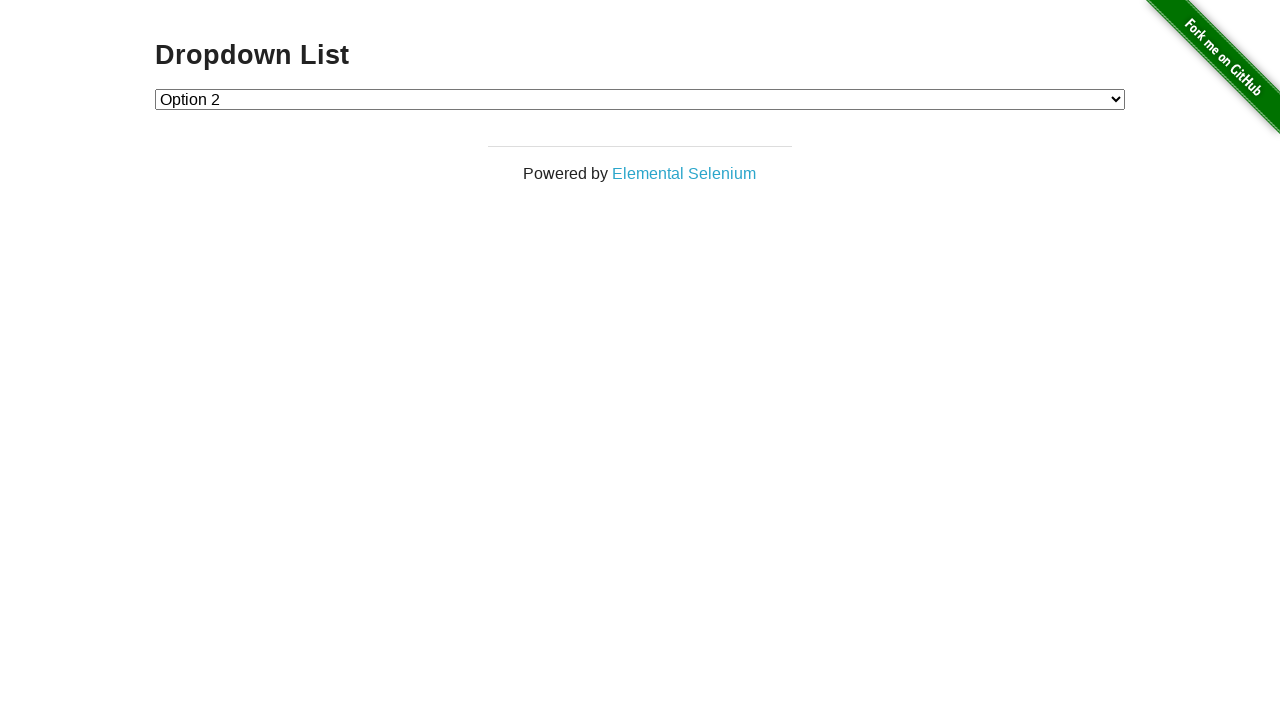

Retrieved newly selected option text
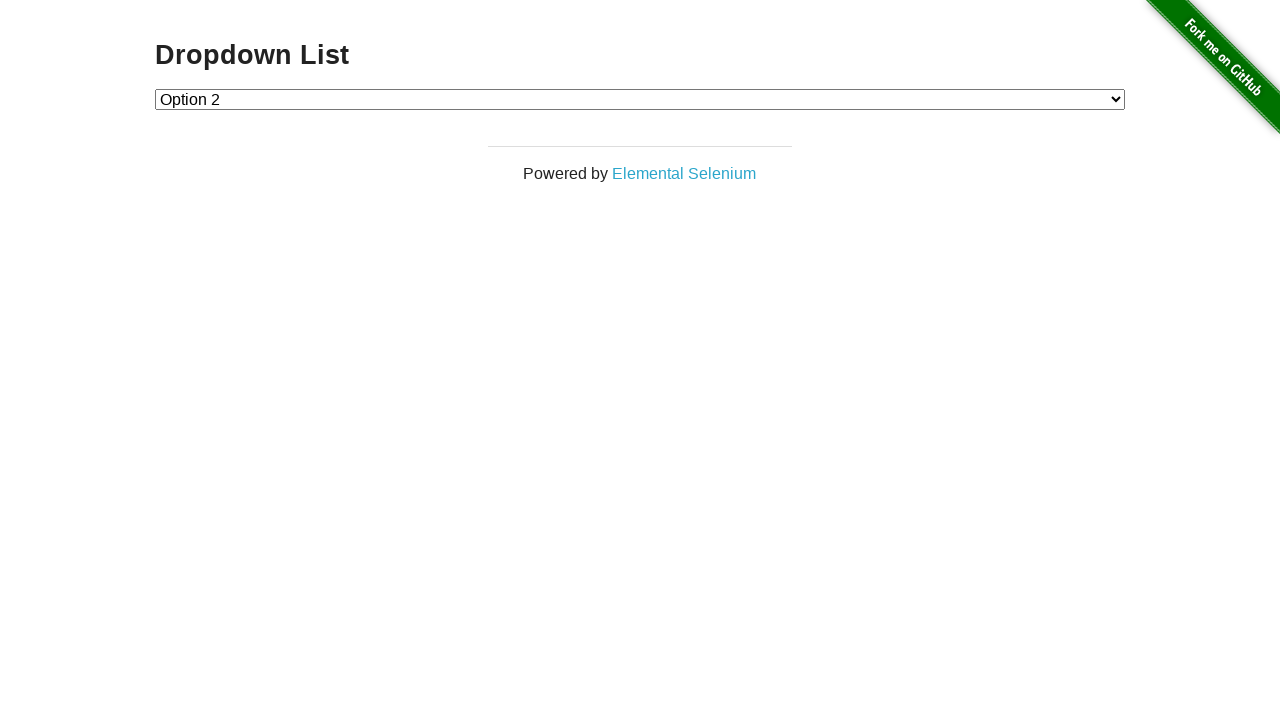

Verified Option 2 is selected
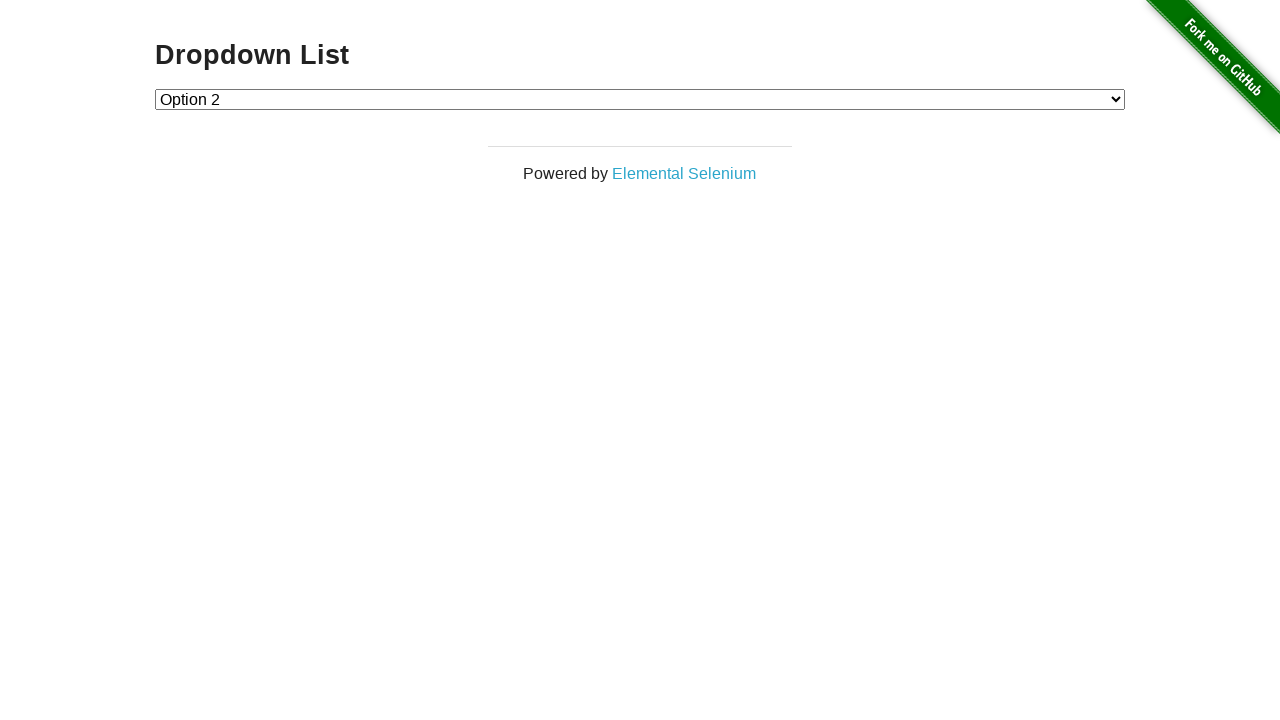

Retrieved dropdown input value
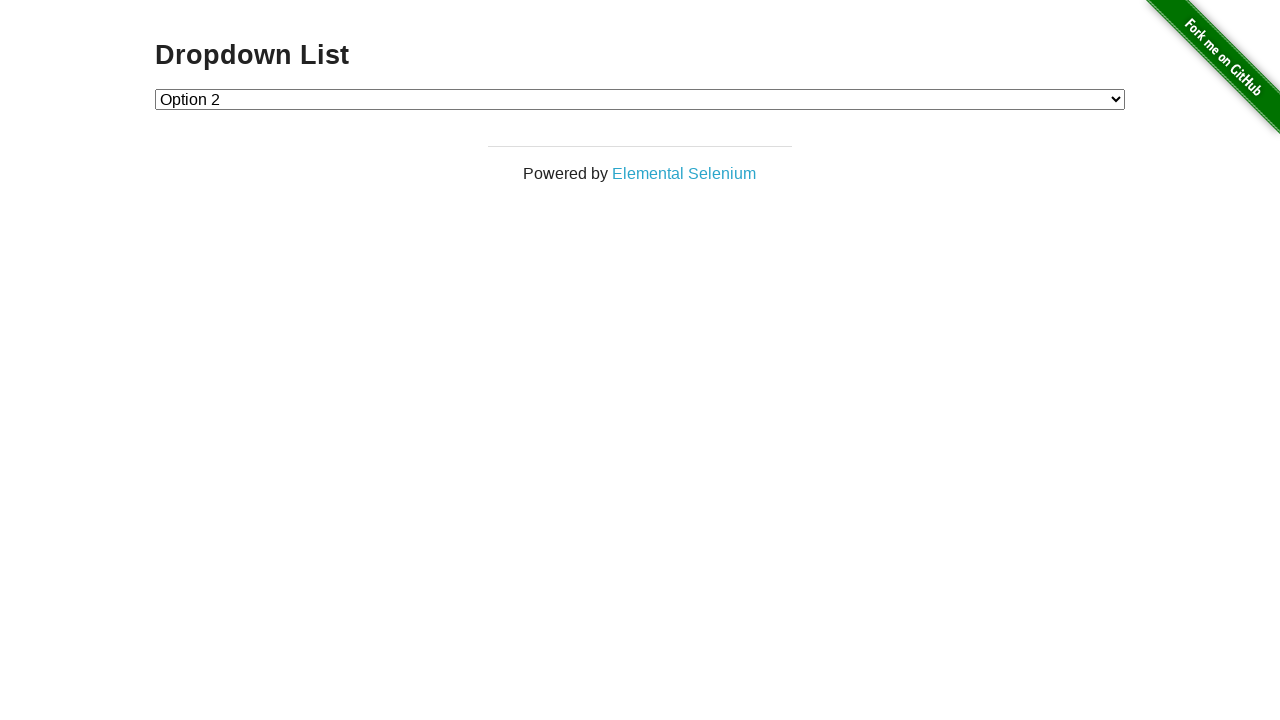

Verified selected value is either '1' or '2'
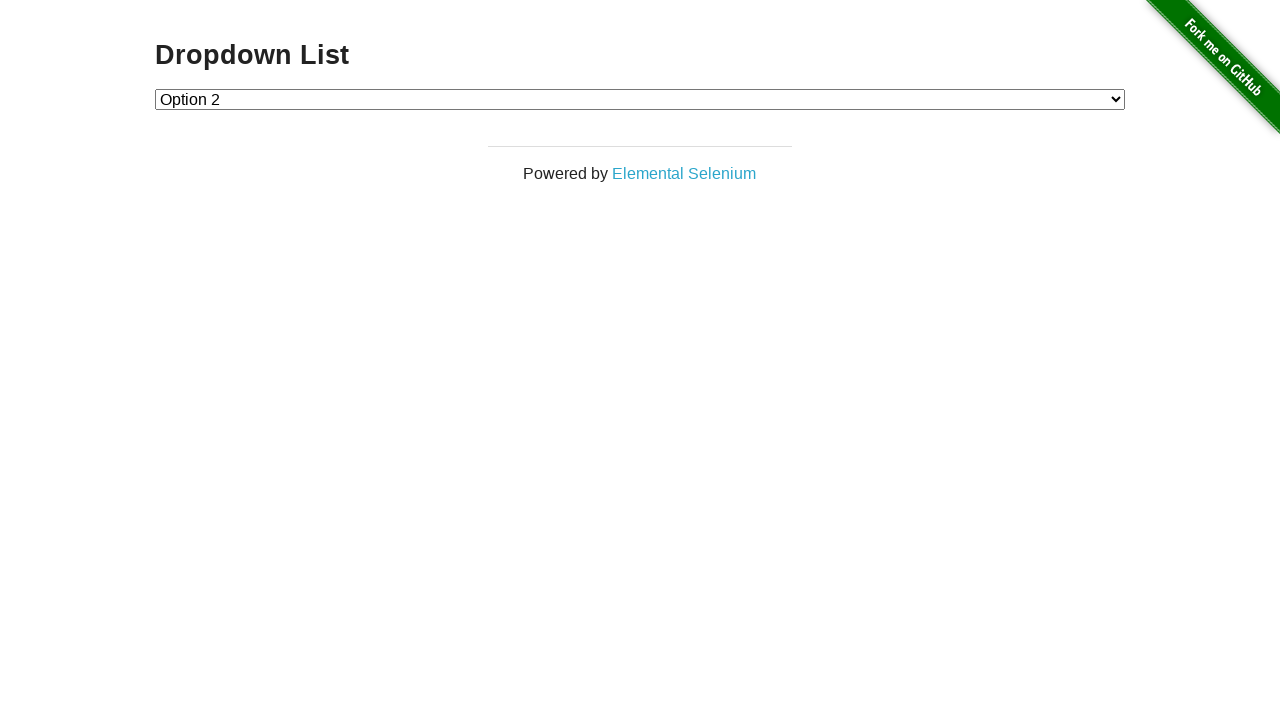

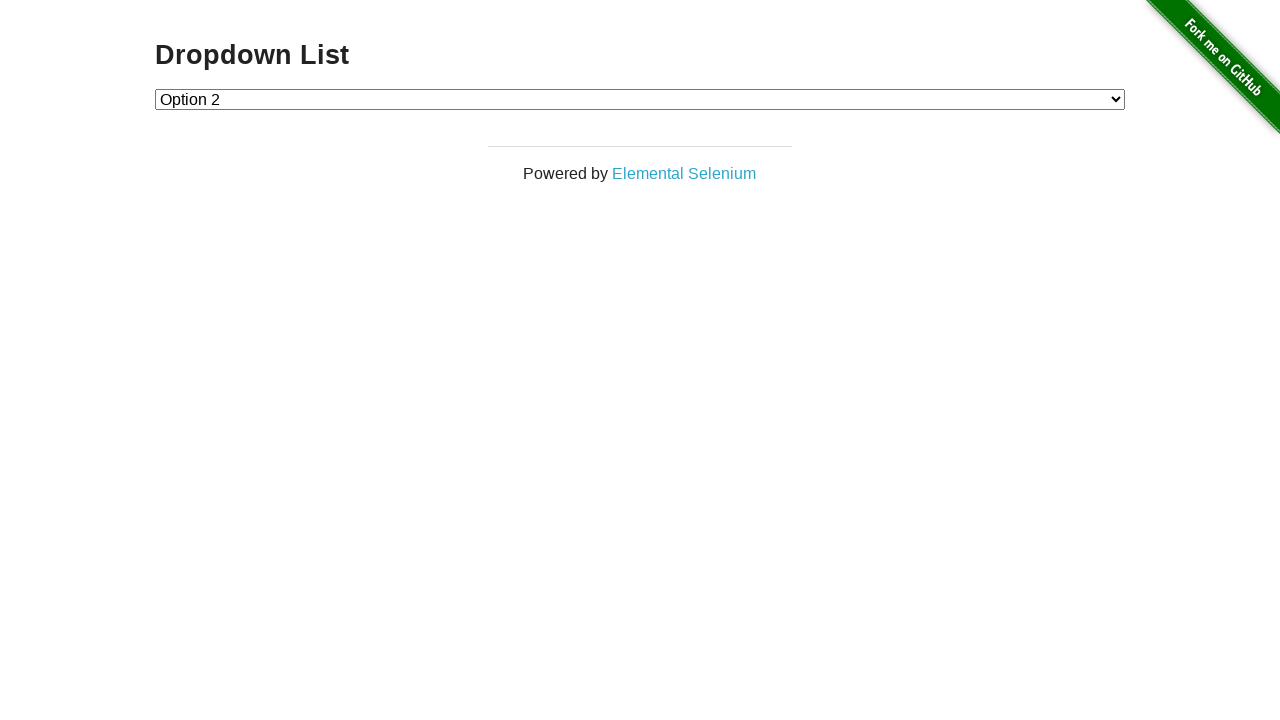